Tests the forgot password functionality by entering a username and clicking the forgot password link on Salesforce login page

Starting URL: https://login.salesforce.com/

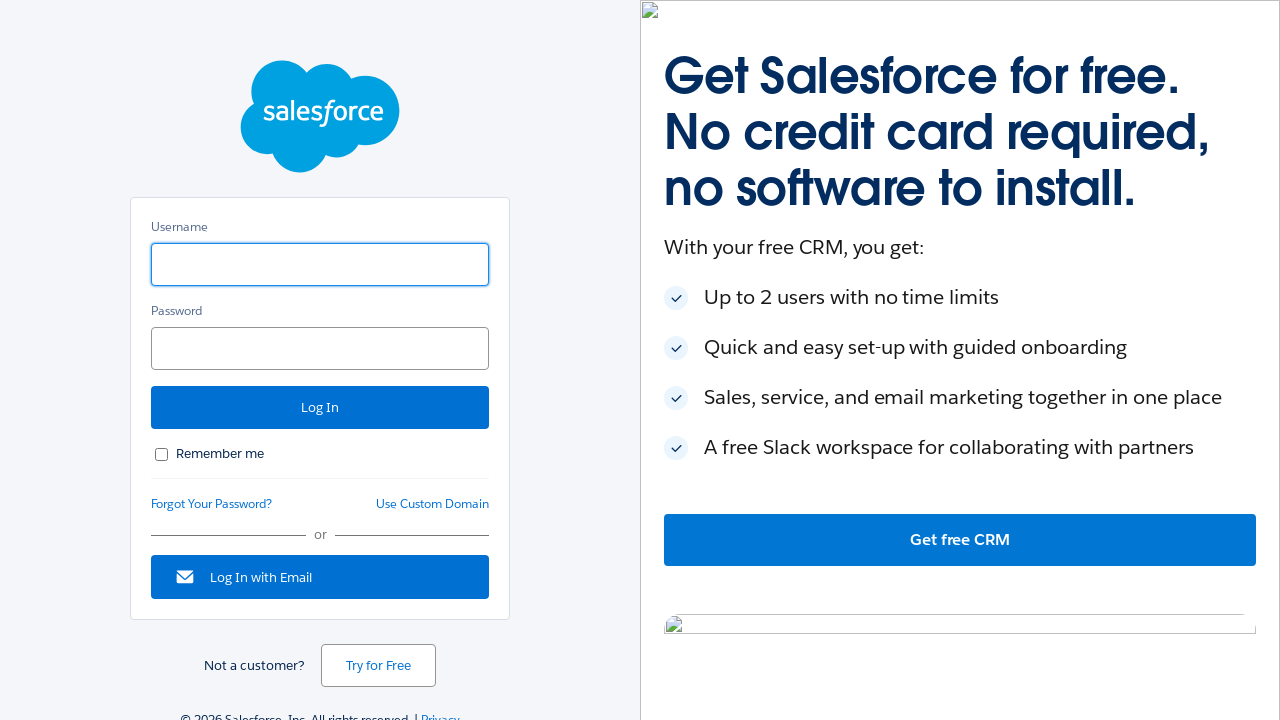

Entered username '123' in the username field on #username
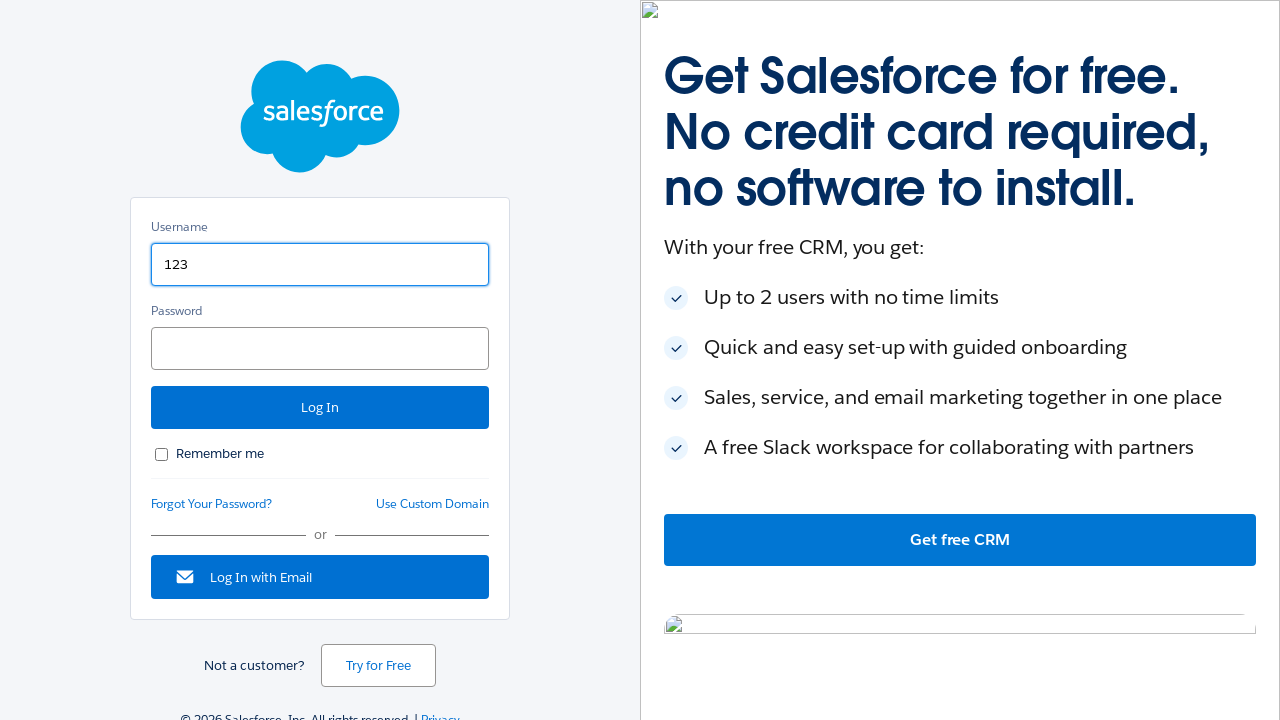

Cleared the password field on #password
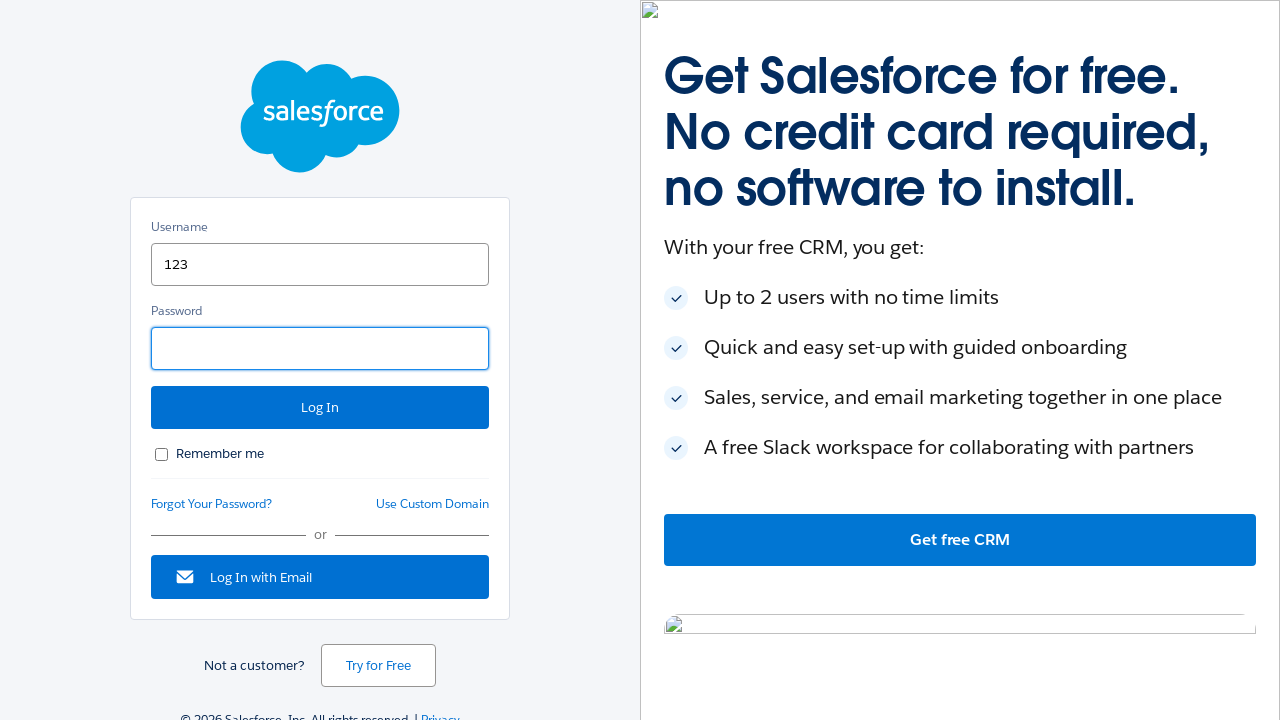

Clicked the forgot password link at (212, 504) on #forgot_password_link
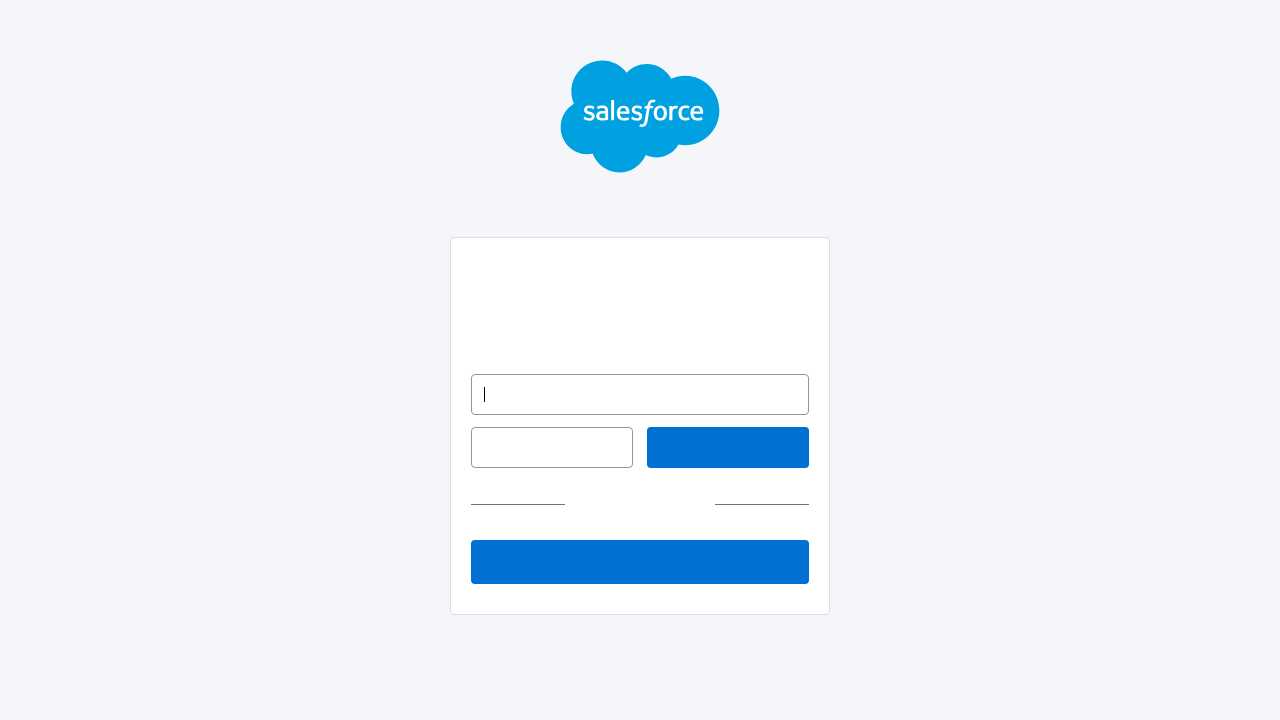

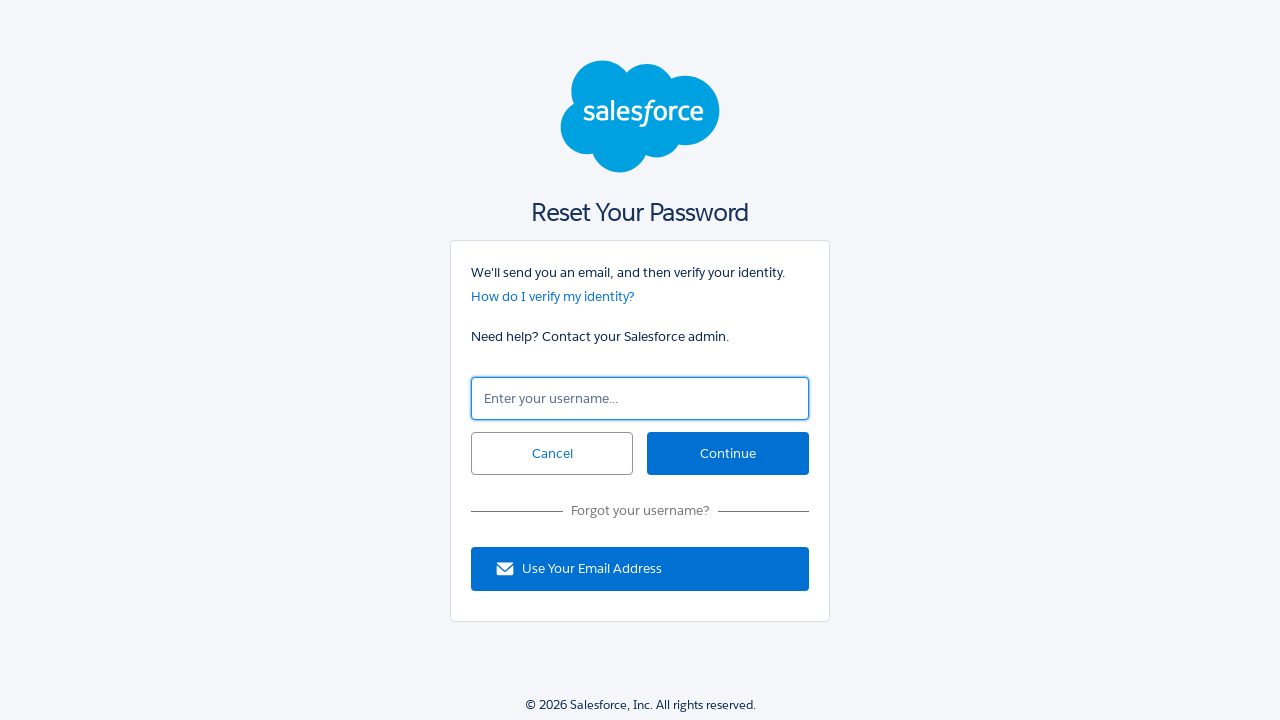